Tests filtering to display only completed items

Starting URL: https://demo.playwright.dev/todomvc

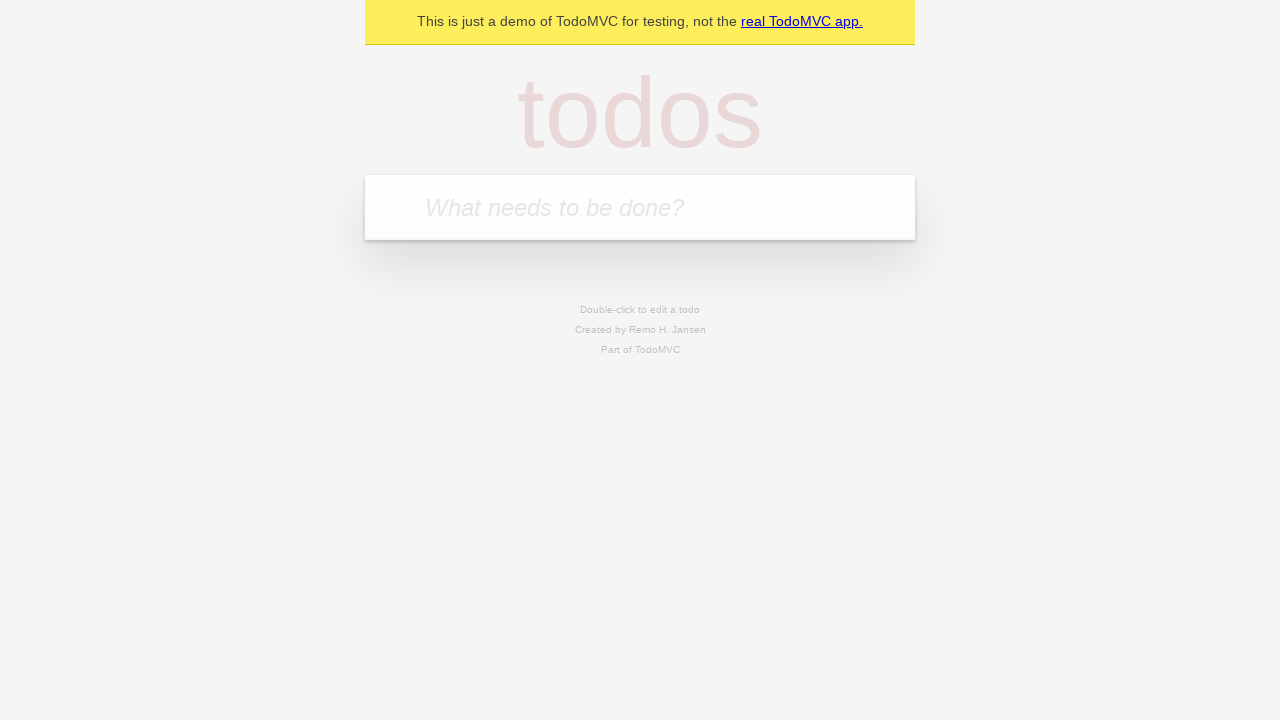

Filled todo input with 'buy some cheese' on internal:attr=[placeholder="What needs to be done?"i]
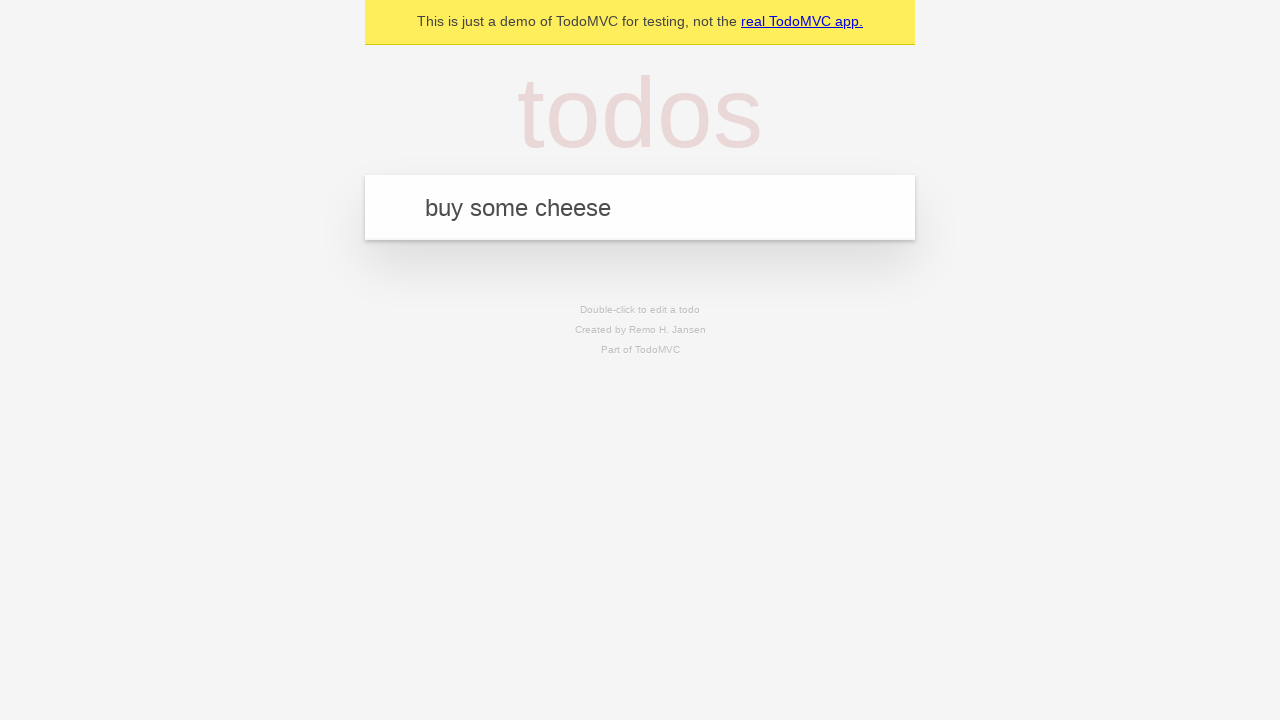

Pressed Enter to create todo 'buy some cheese' on internal:attr=[placeholder="What needs to be done?"i]
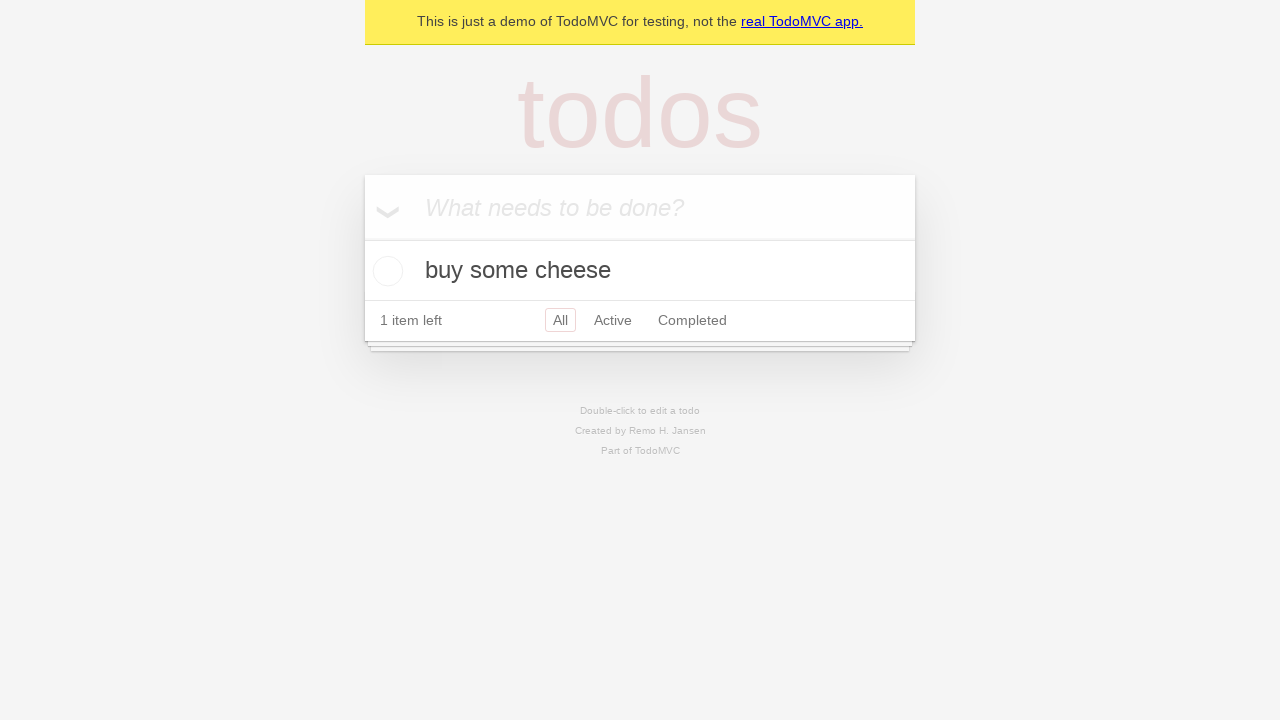

Filled todo input with 'feed the cat' on internal:attr=[placeholder="What needs to be done?"i]
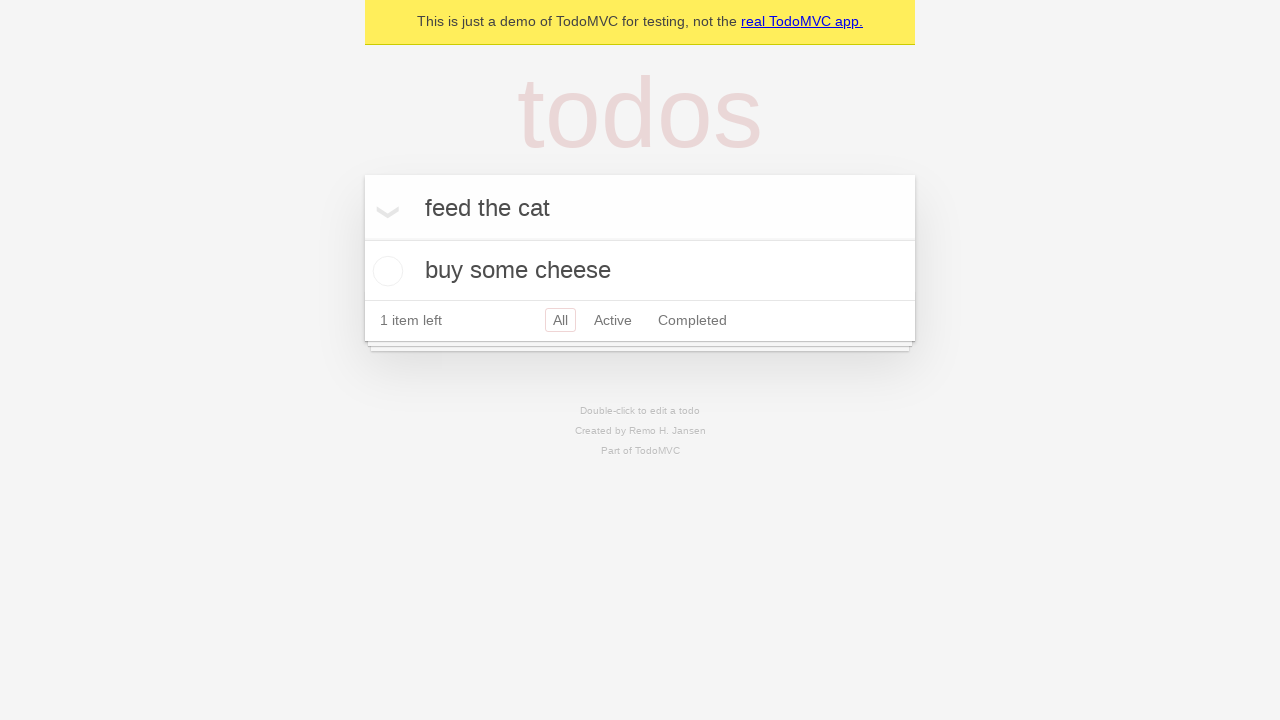

Pressed Enter to create todo 'feed the cat' on internal:attr=[placeholder="What needs to be done?"i]
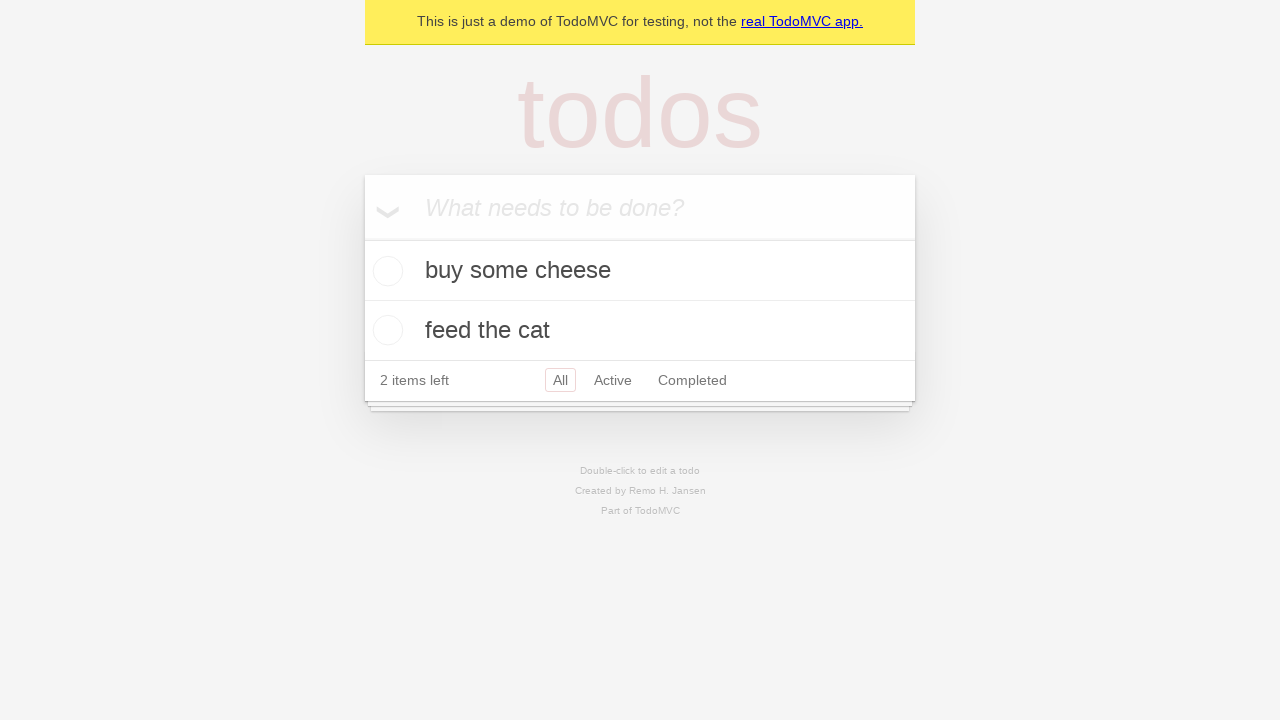

Filled todo input with 'book a doctors appointment' on internal:attr=[placeholder="What needs to be done?"i]
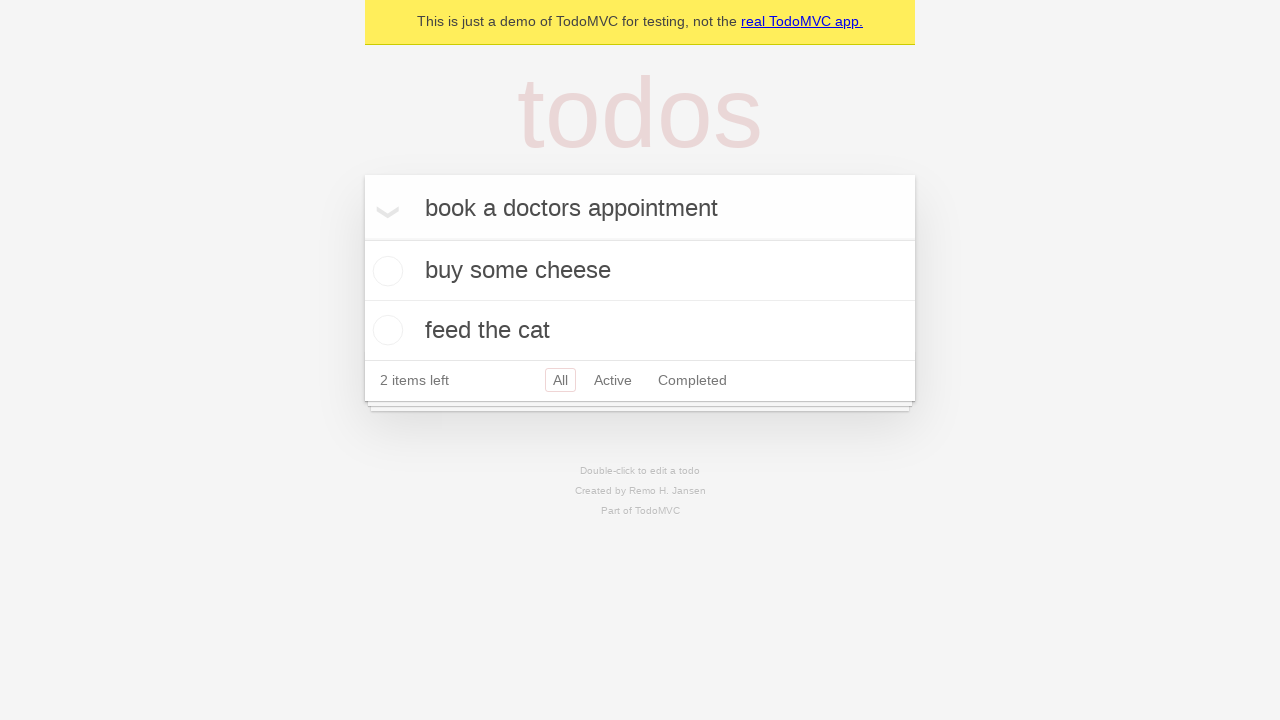

Pressed Enter to create todo 'book a doctors appointment' on internal:attr=[placeholder="What needs to be done?"i]
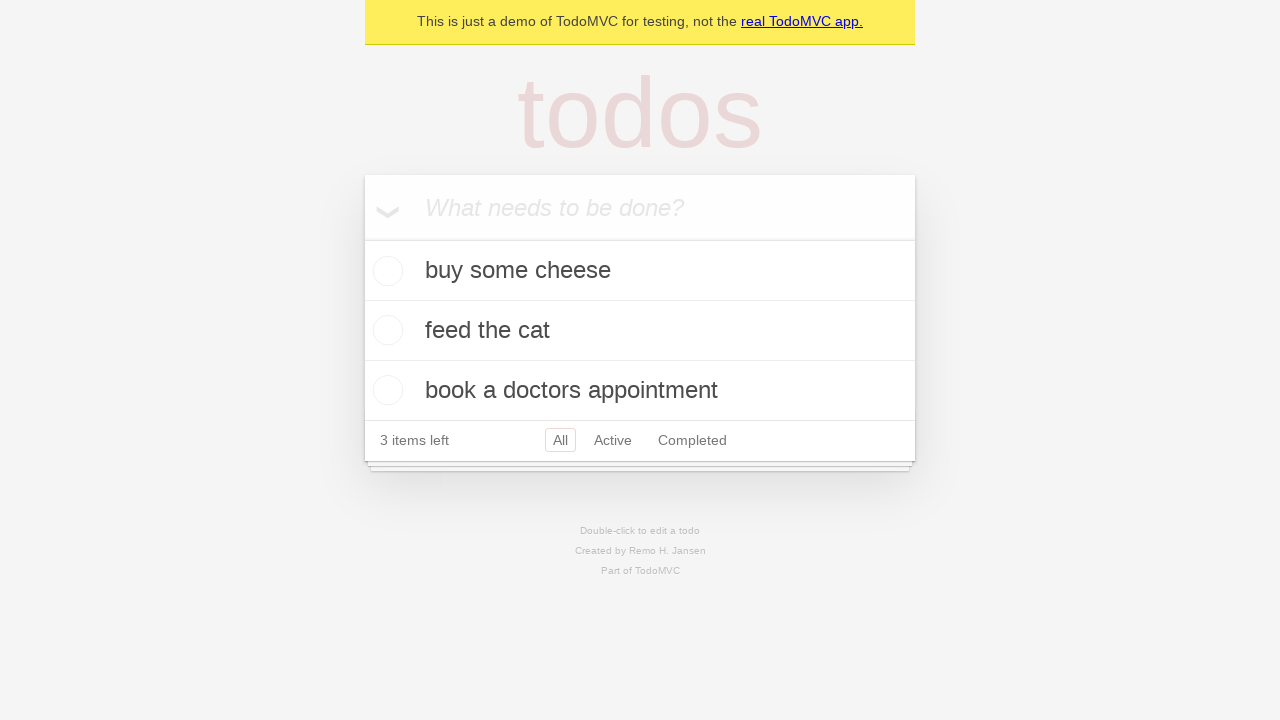

Filled todo input with 'test1' on internal:attr=[placeholder="What needs to be done?"i]
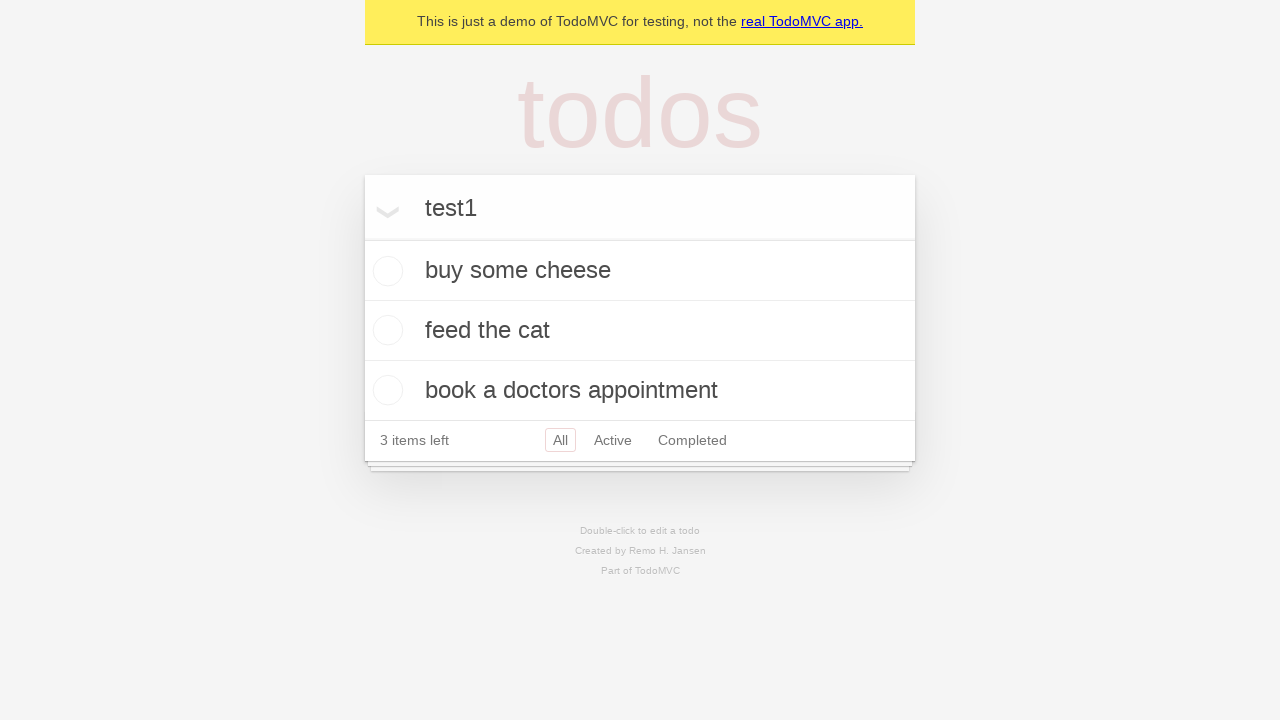

Pressed Enter to create todo 'test1' on internal:attr=[placeholder="What needs to be done?"i]
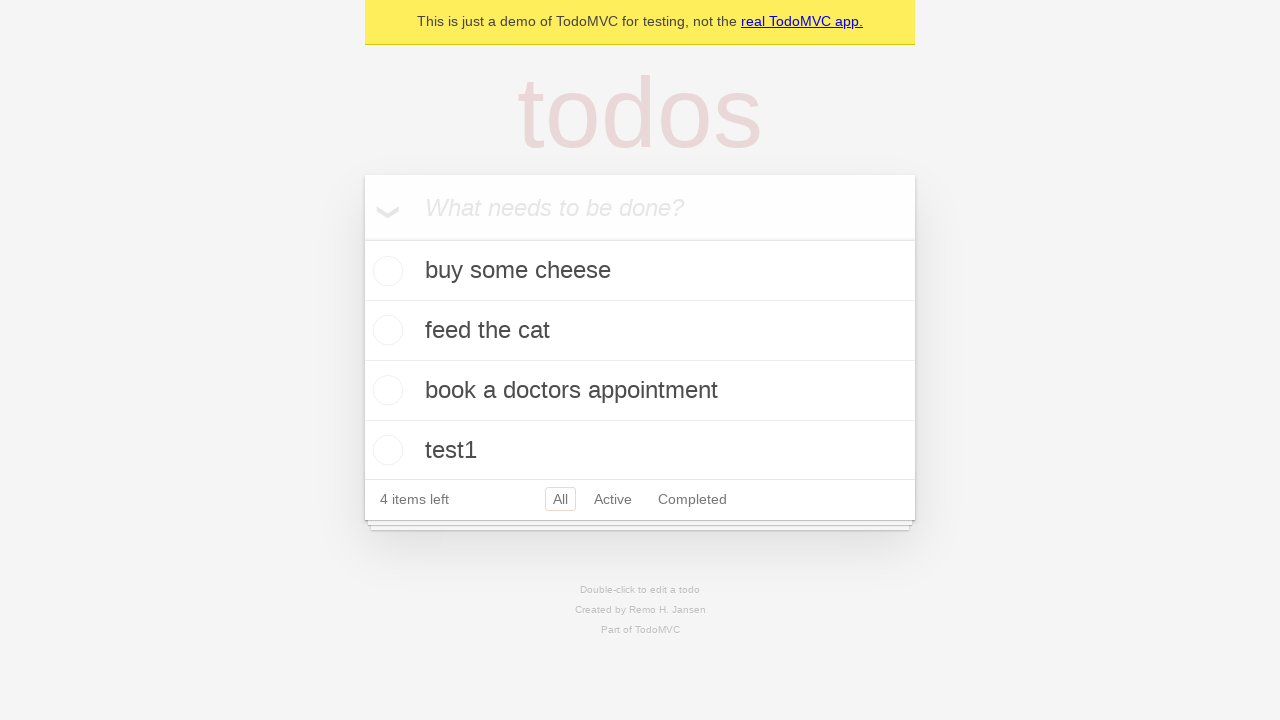

Filled todo input with 'test2' on internal:attr=[placeholder="What needs to be done?"i]
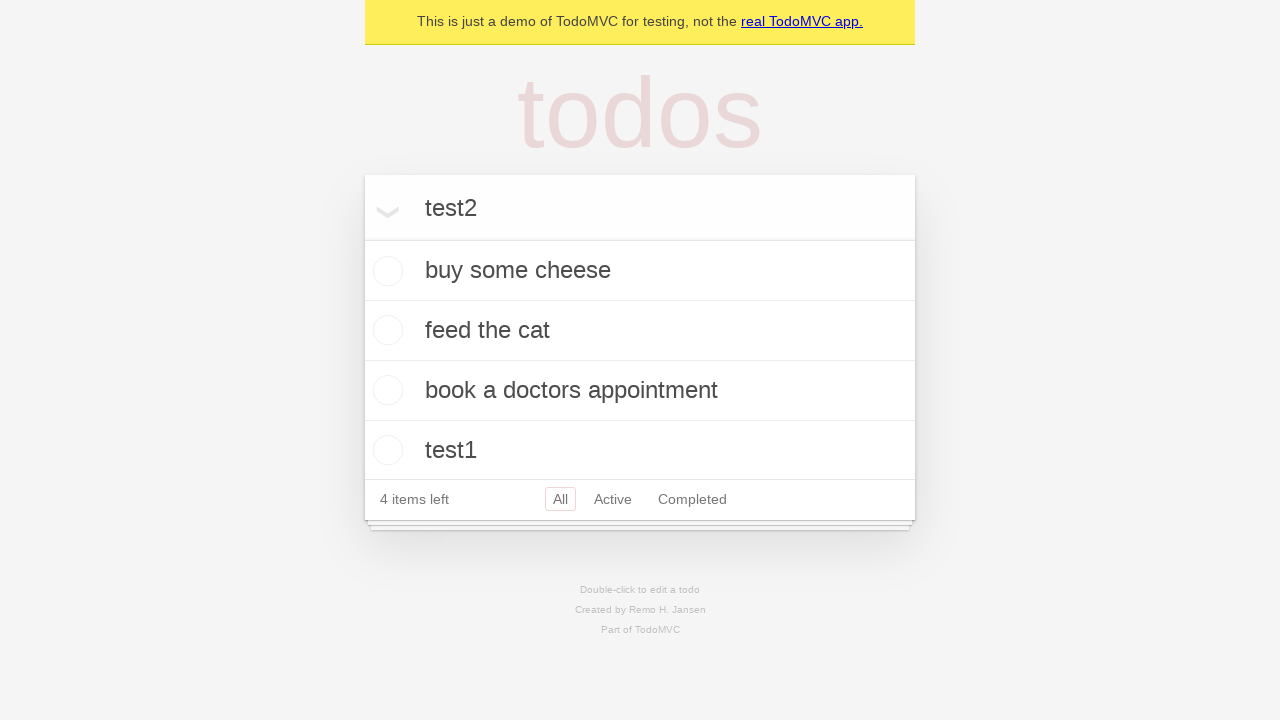

Pressed Enter to create todo 'test2' on internal:attr=[placeholder="What needs to be done?"i]
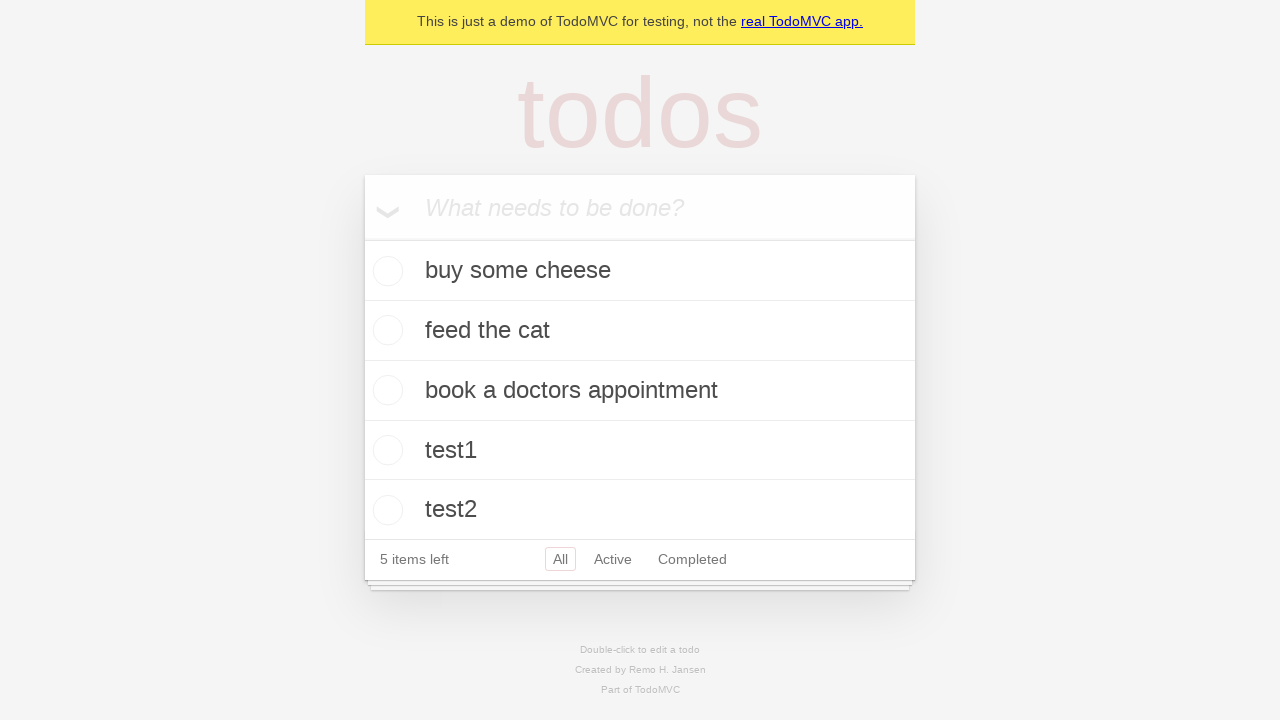

Checked the second todo item (feed the cat) at (385, 330) on internal:testid=[data-testid="todo-item"s] >> nth=1 >> internal:role=checkbox
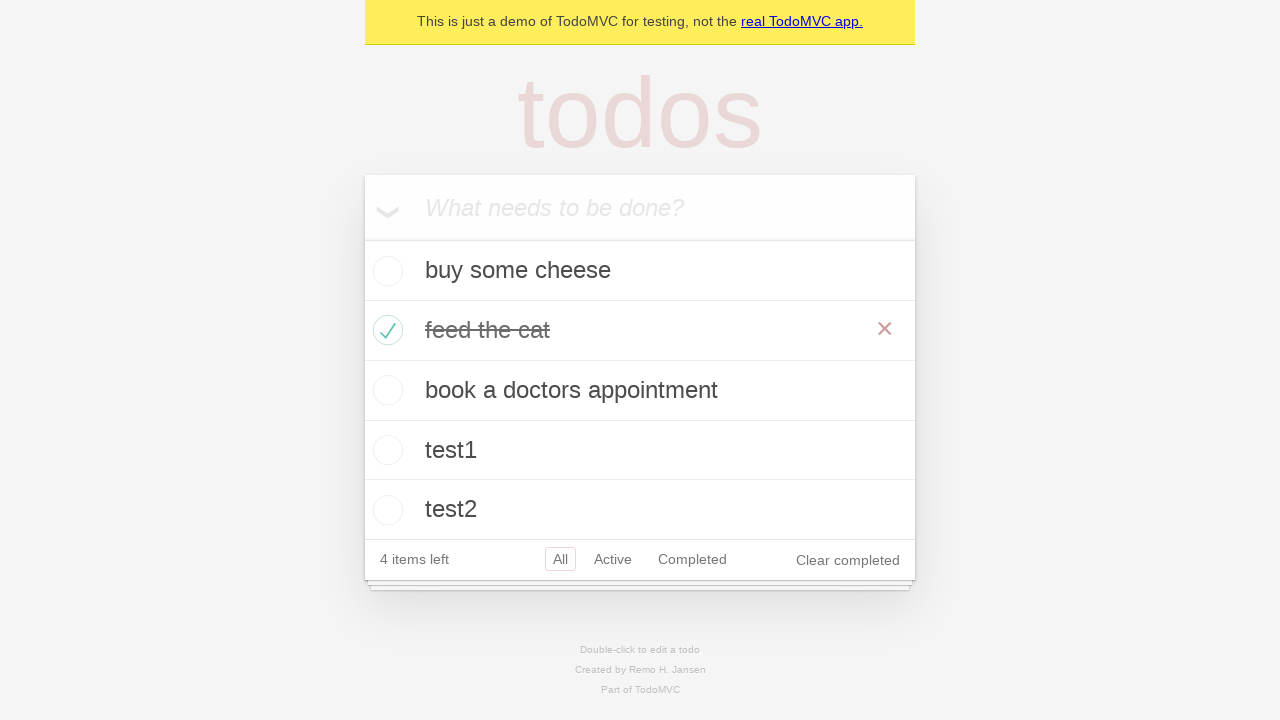

Clicked Completed filter to show only completed items at (692, 559) on internal:role=link[name="Completed"i]
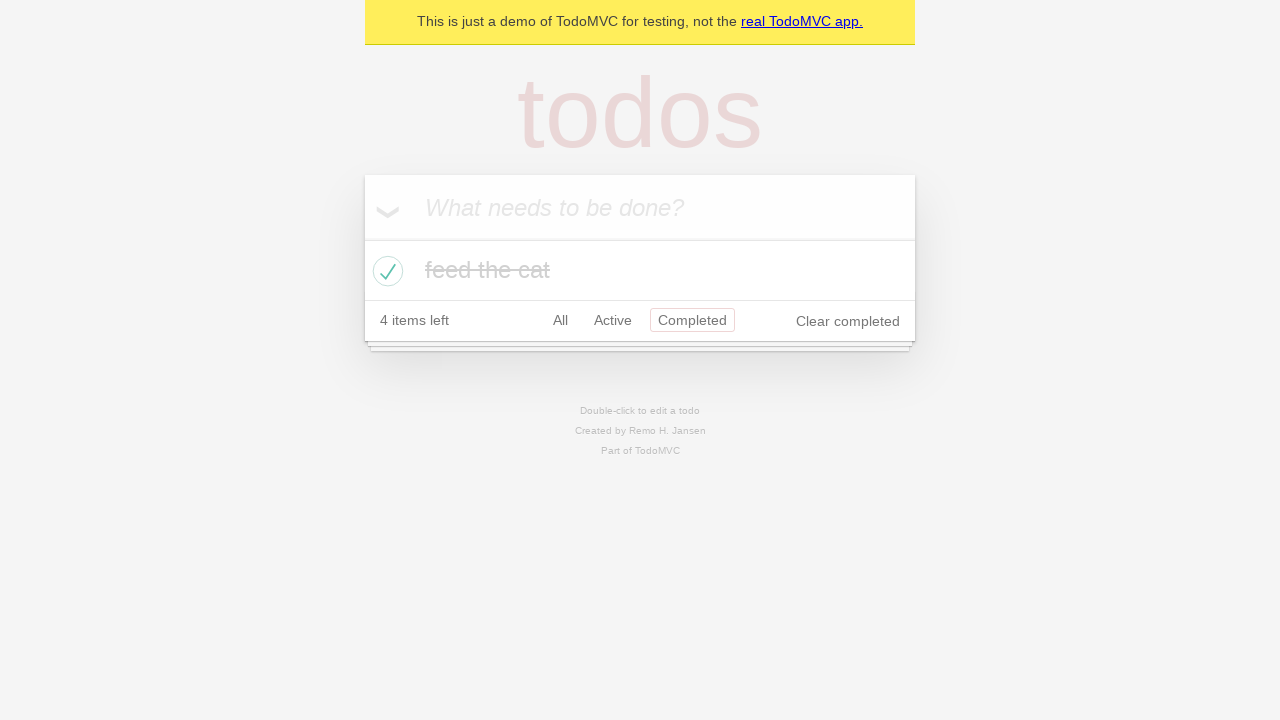

Completed items filter loaded and displayed
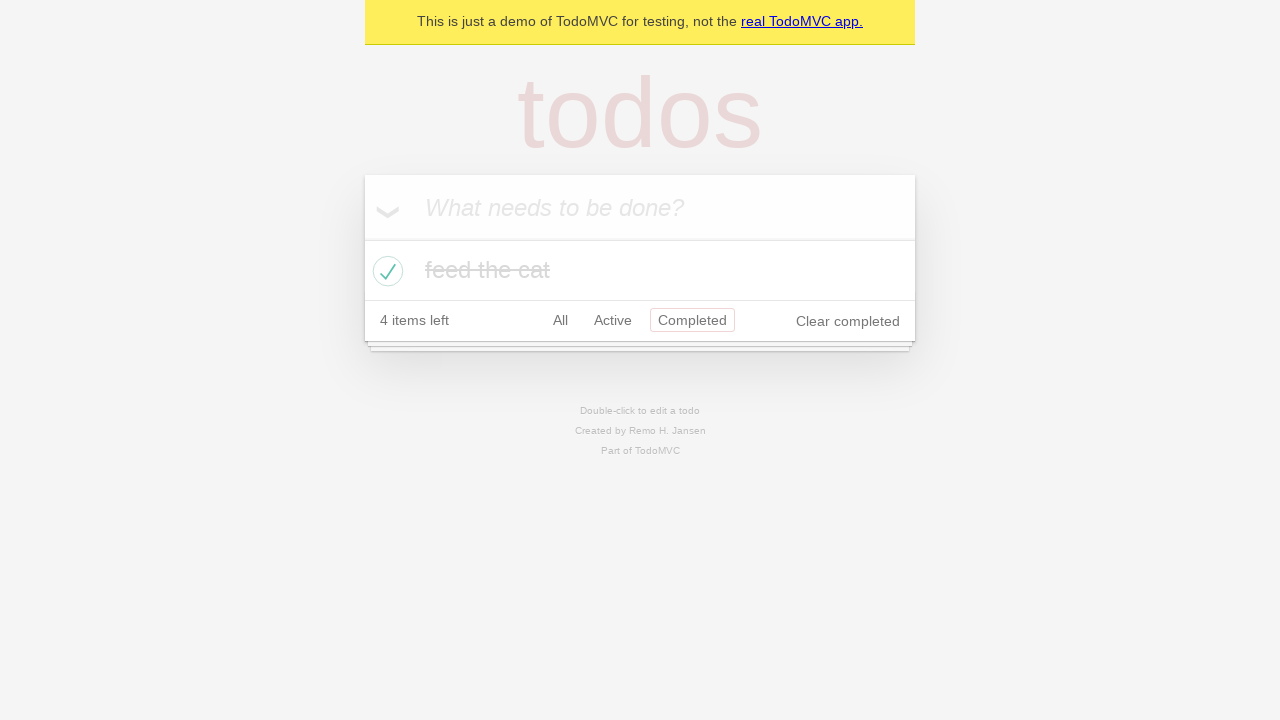

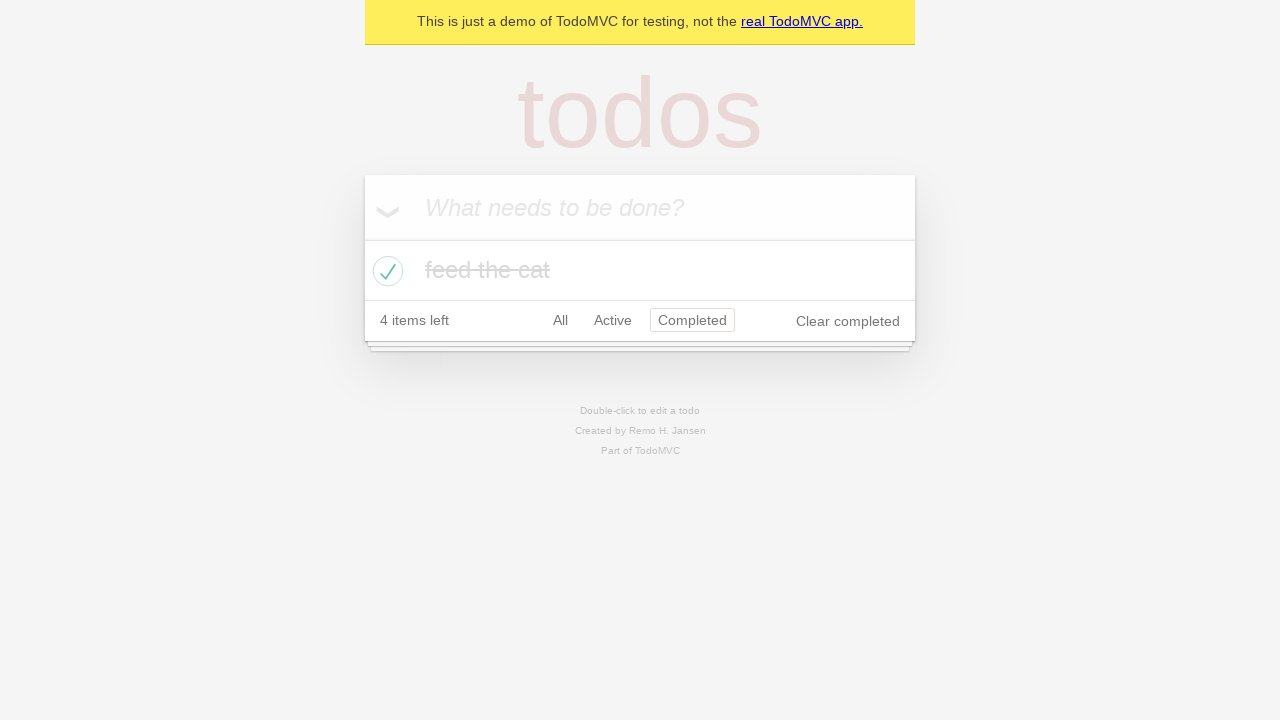